Tests context menu functionality by performing right-click actions on a specific element and the page

Starting URL: https://www.leafground.com/menu.xhtml

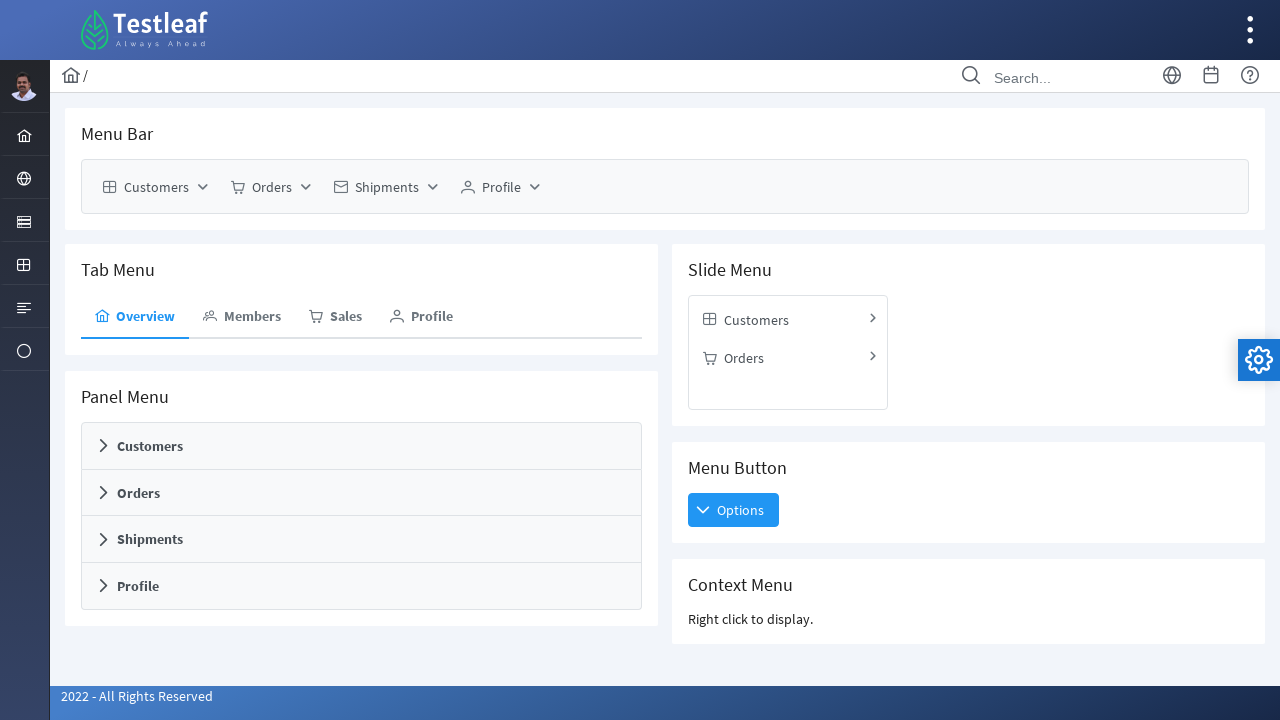

Right-clicked on page body to trigger context menu at (640, 360) on body
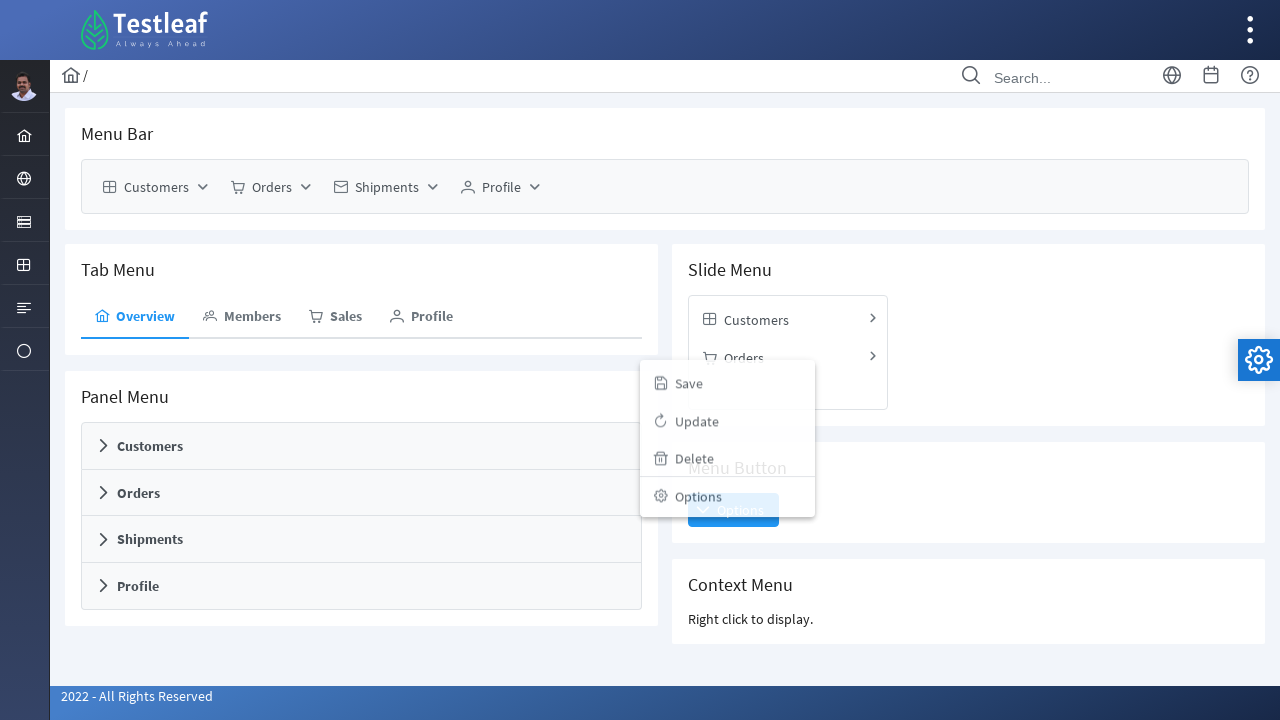

Waited 2 seconds between actions
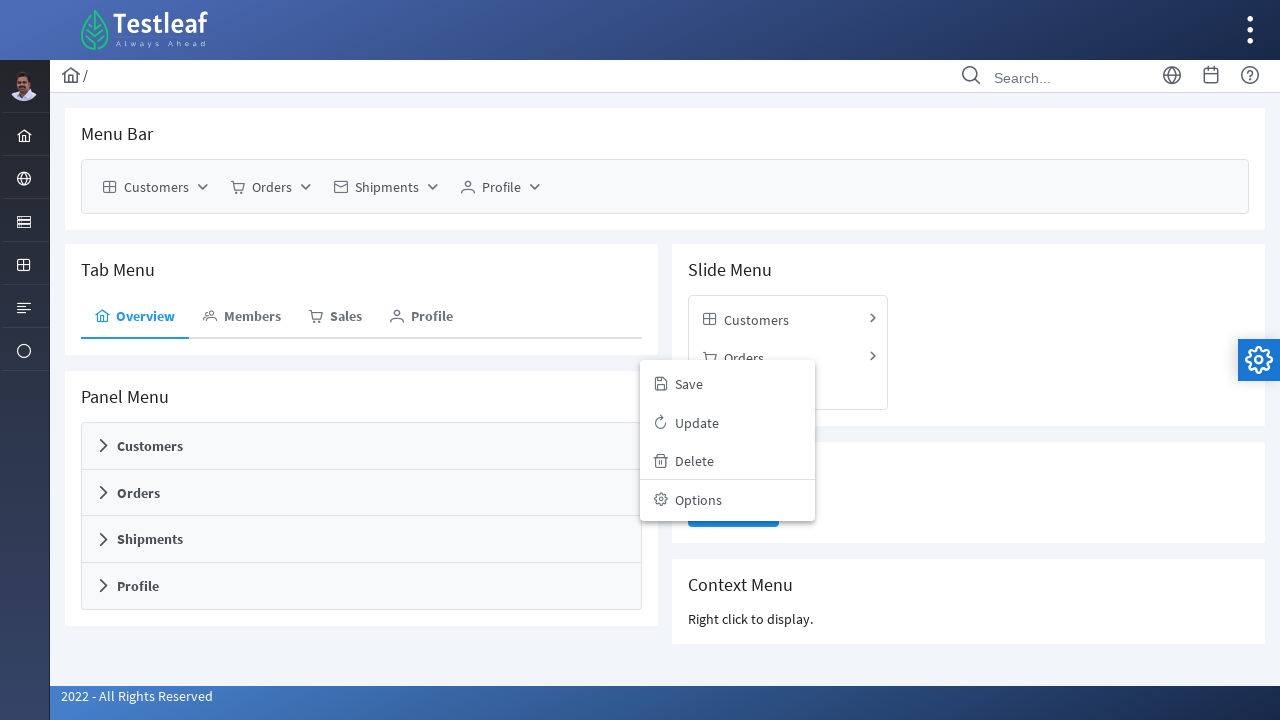

Located 'Context Menu' heading element
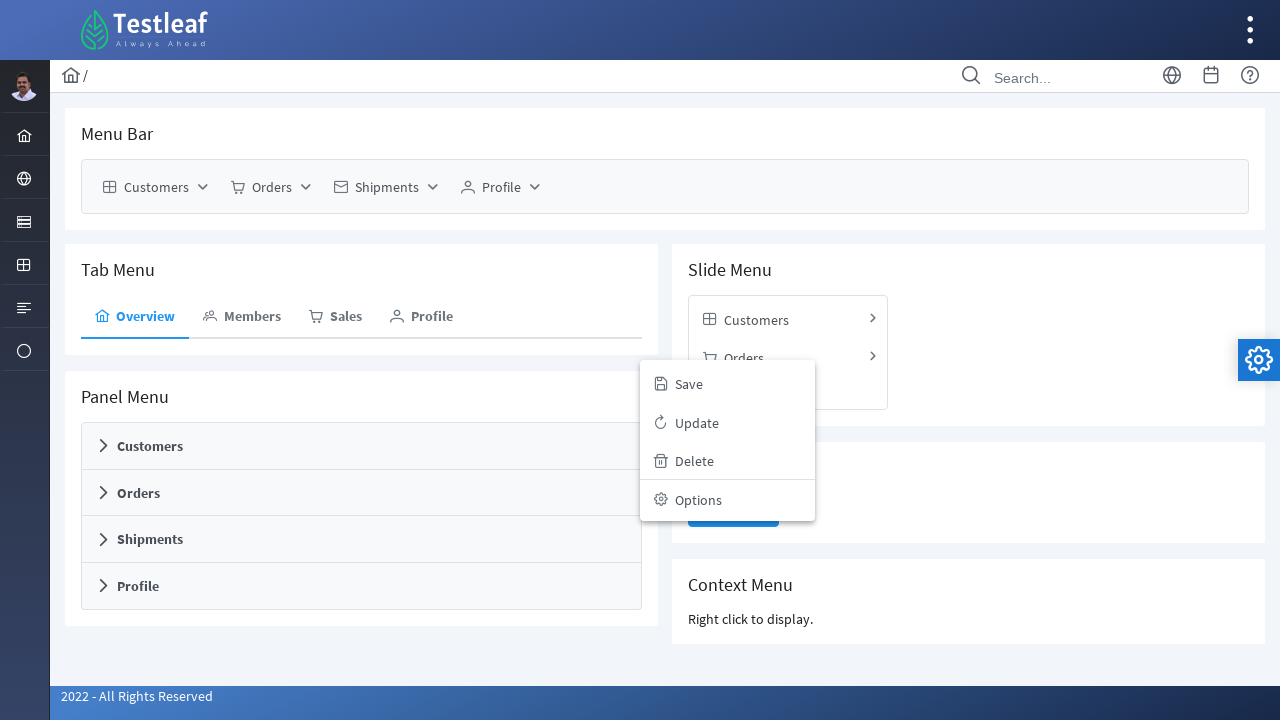

Right-clicked on 'Context Menu' heading to open context menu at (968, 585) on xpath=//h5[text()='Context Menu']
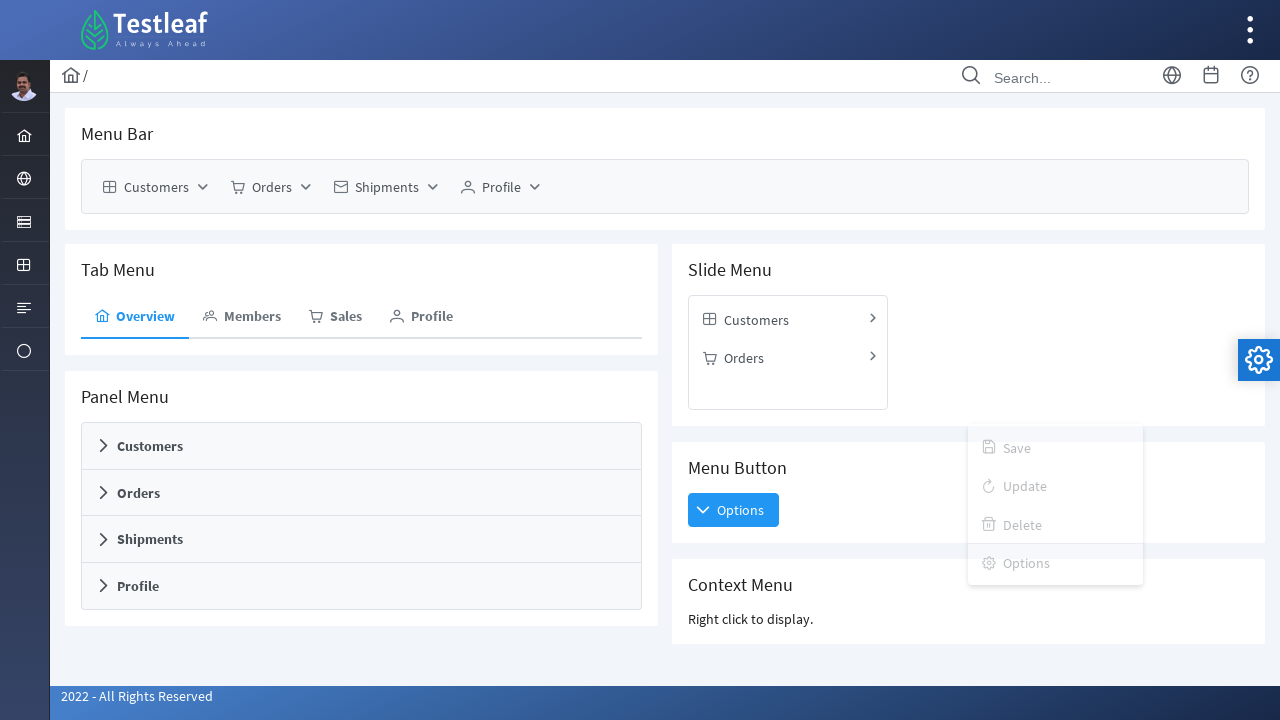

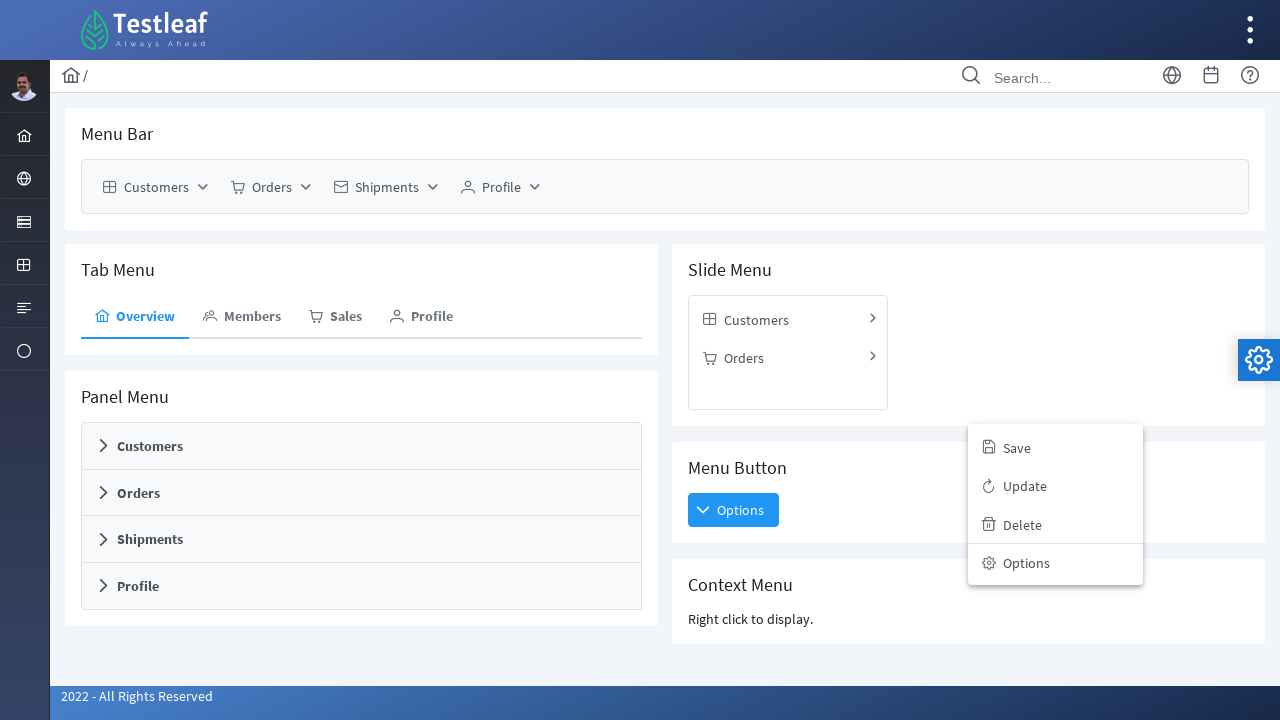